Tests JavaScript confirm dialog by clicking a button to trigger it, dismissing the confirm (clicking Cancel), and verifying the result text shows "You clicked: Cancel".

Starting URL: https://testotomasyonu.com/javascriptAlert

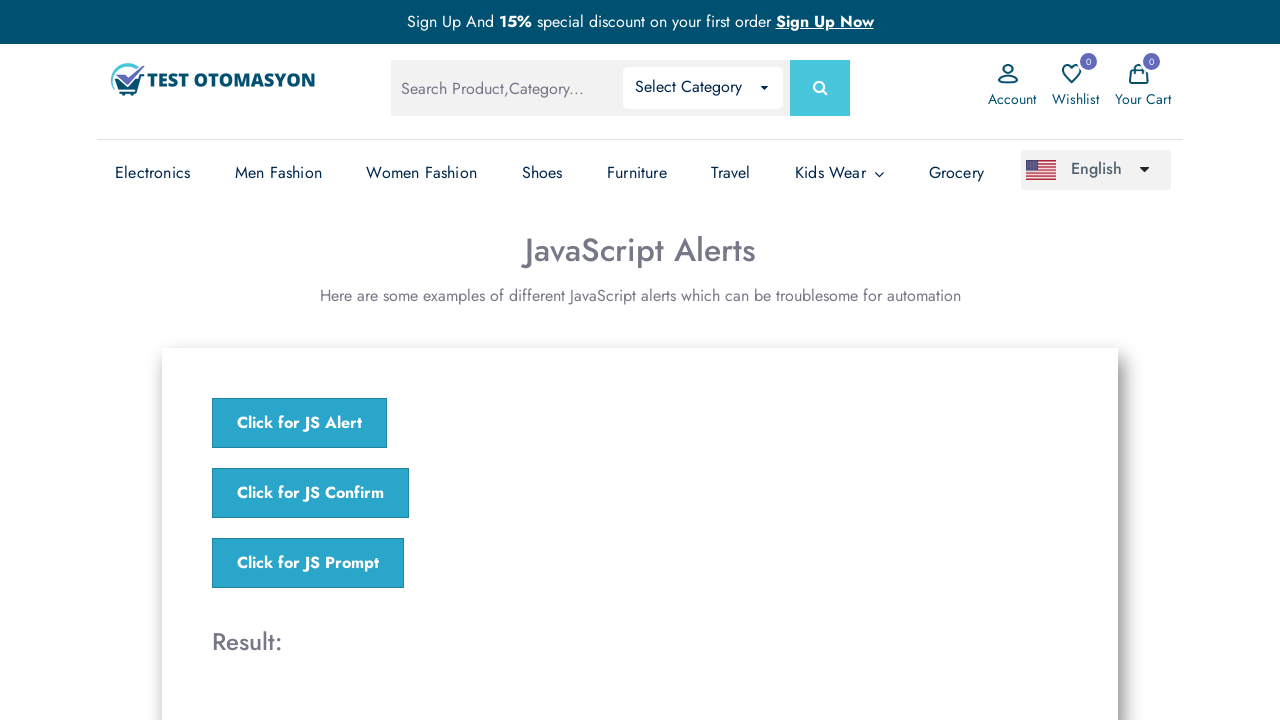

Set up dialog handler to dismiss confirm dialog
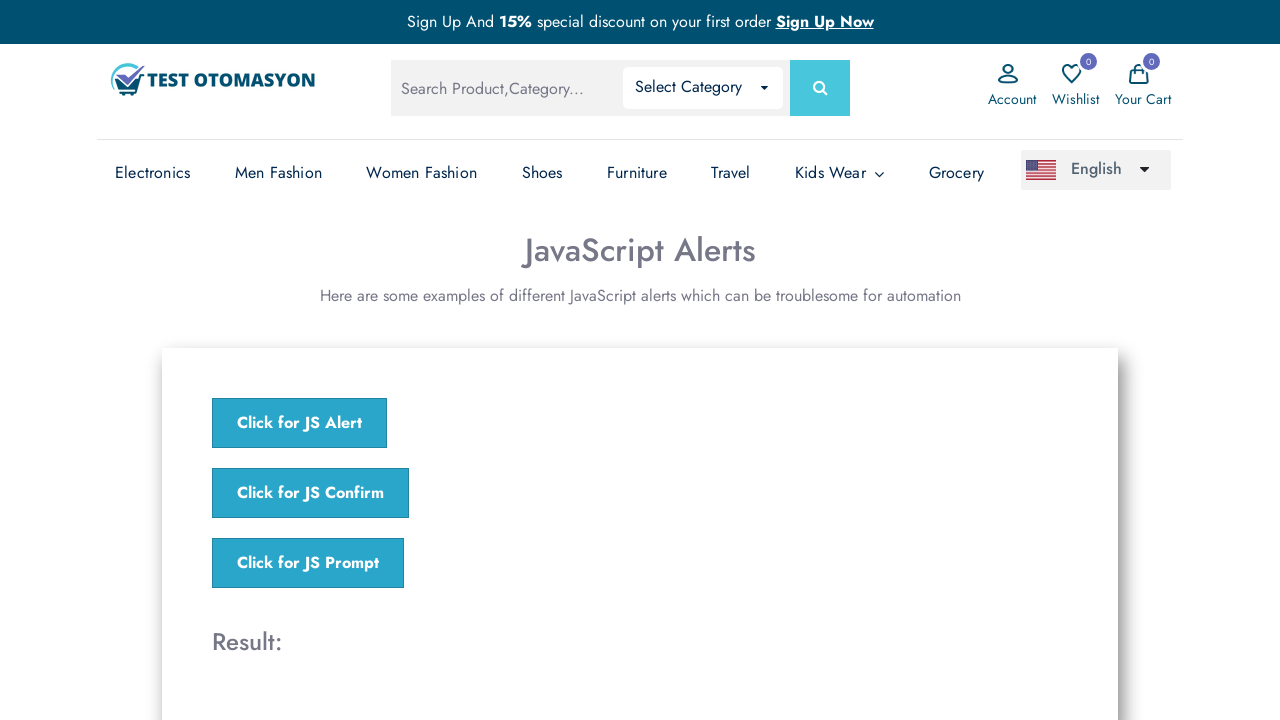

Clicked button to trigger JavaScript confirm dialog at (310, 493) on xpath=//button[.='Click for JS Confirm']
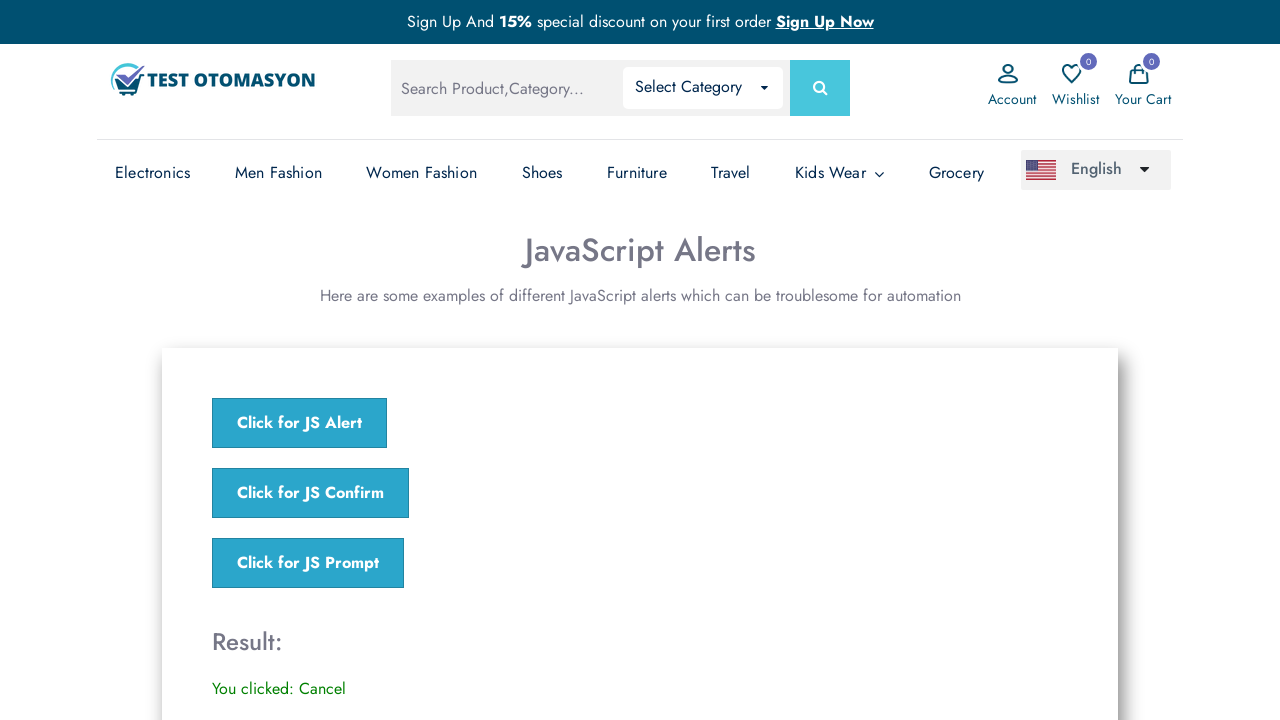

Waited for result element to appear
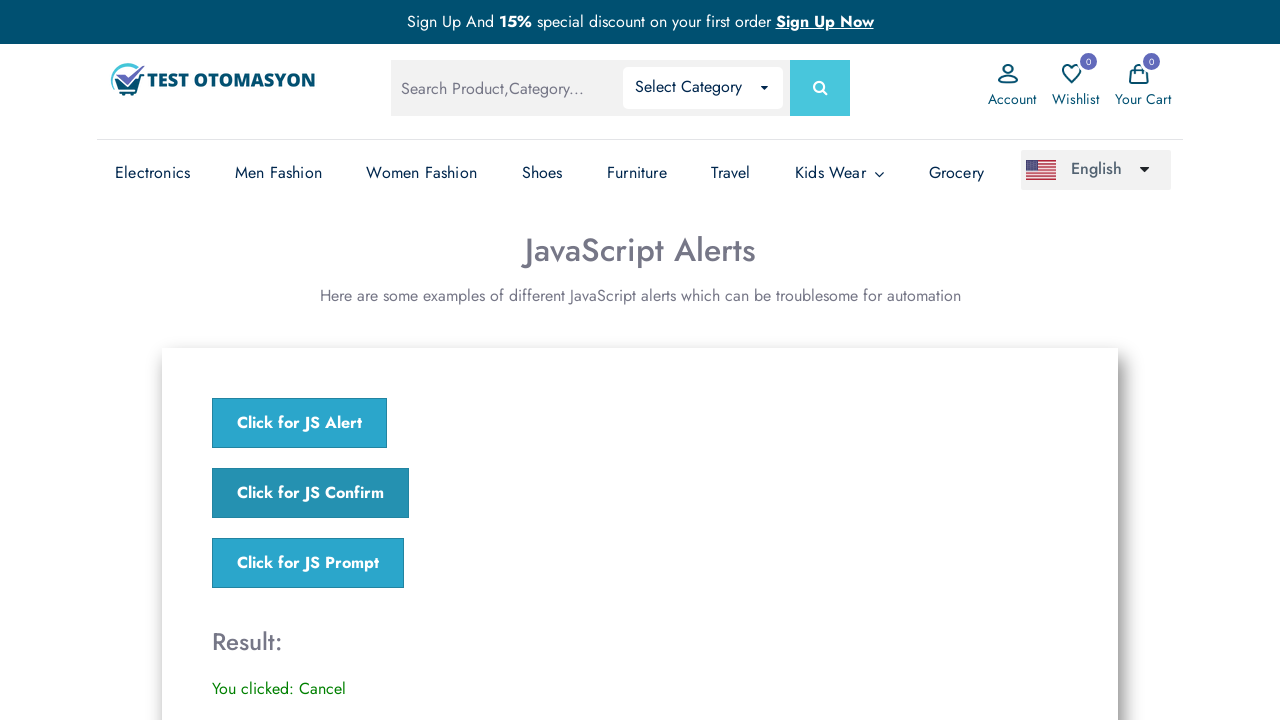

Retrieved result text content
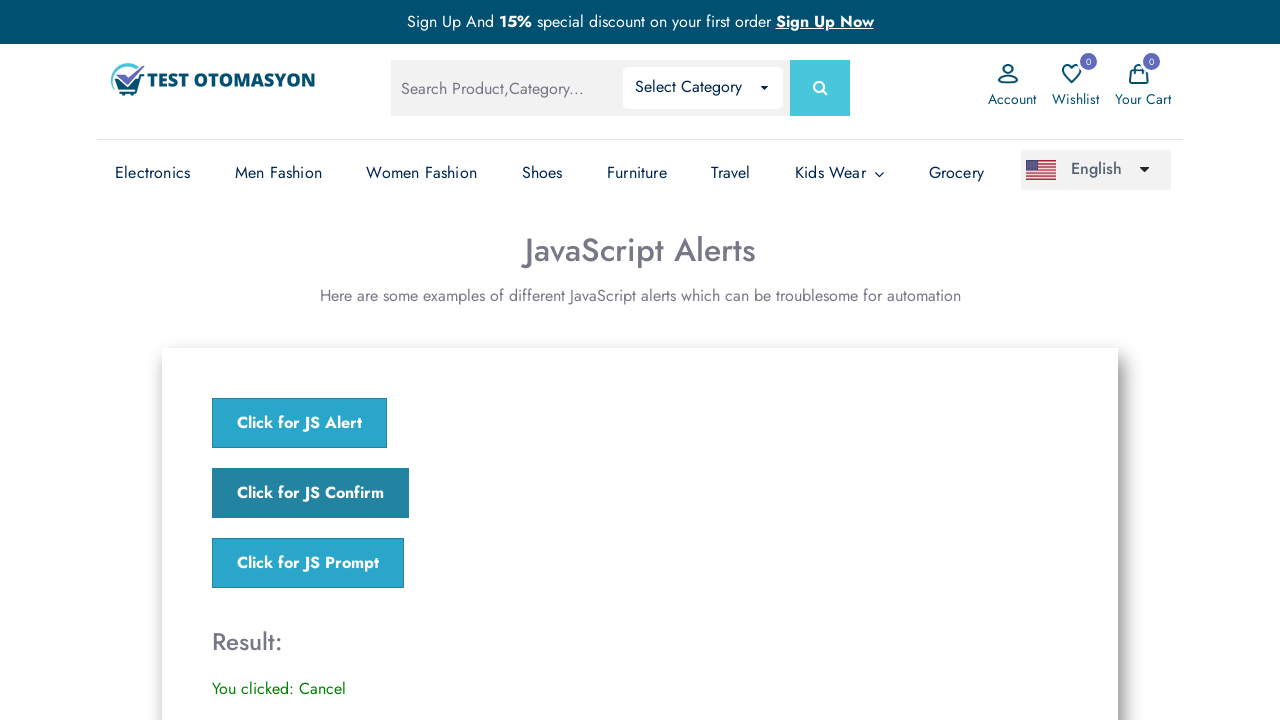

Verified result text shows 'You clicked: Cancel'
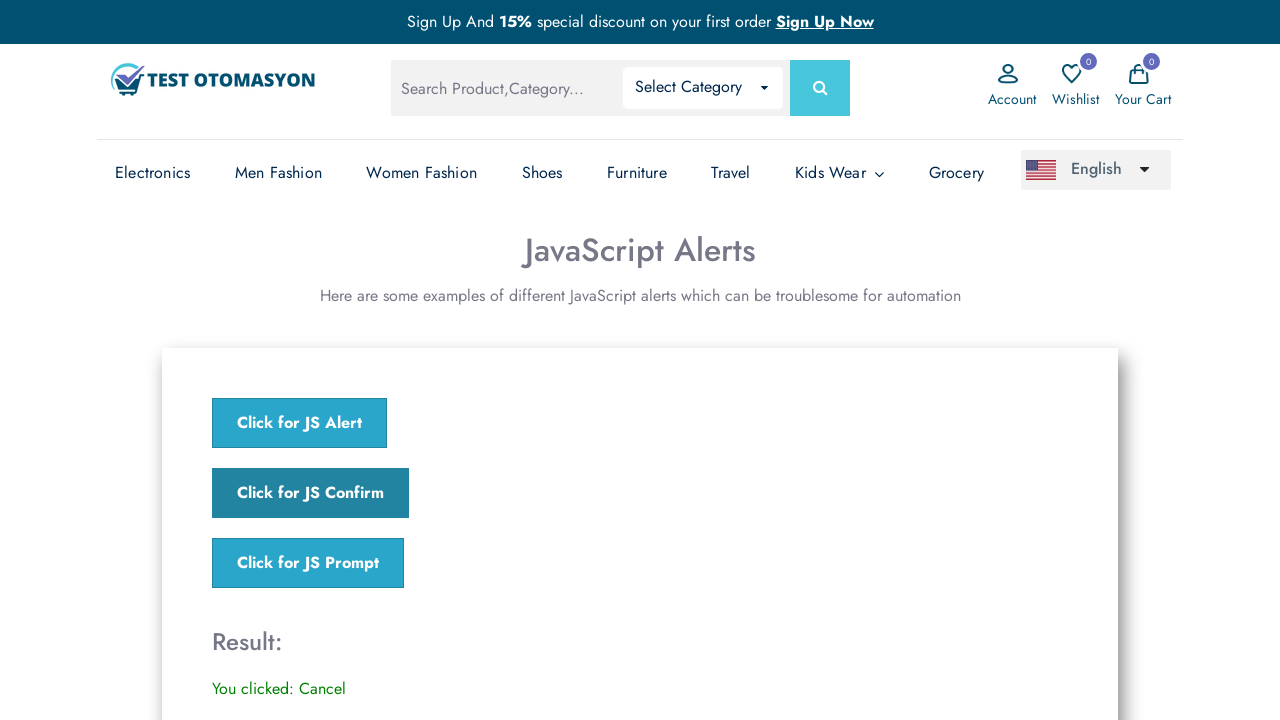

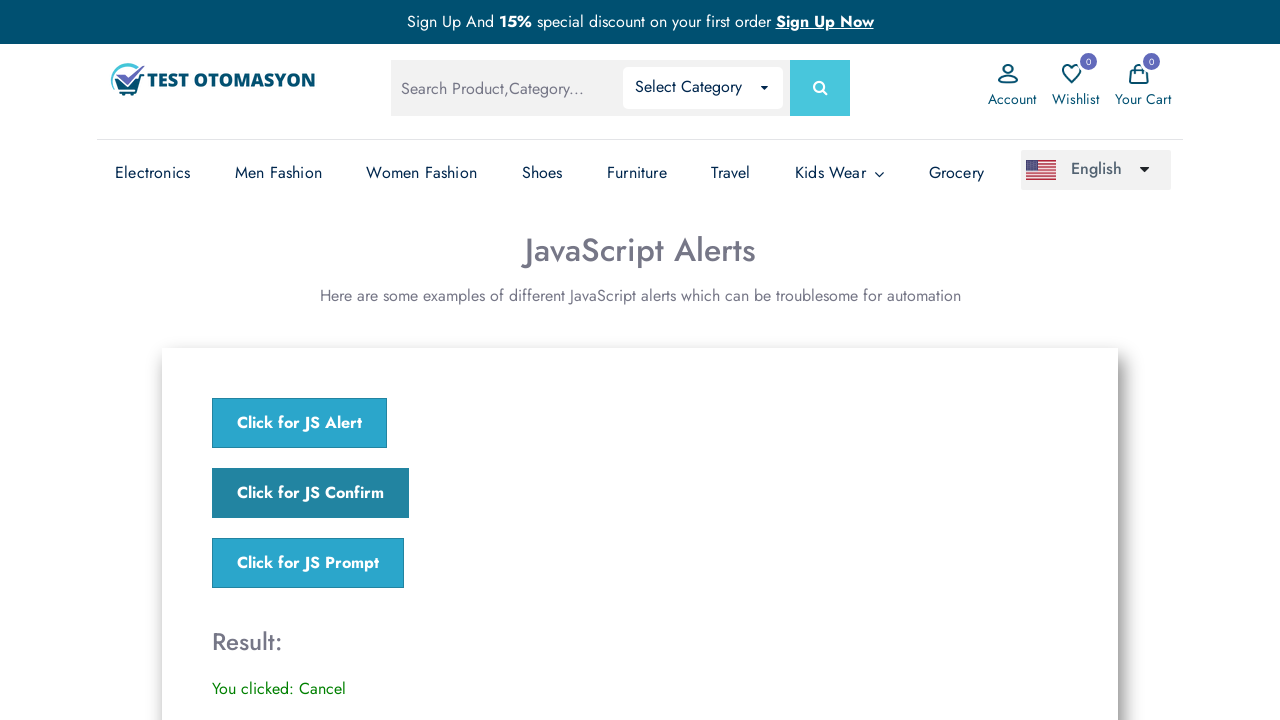